Tests basic browser navigation methods including navigating to a different URL, going back, going forward, and refreshing the page. Demonstrates WebDriver navigation capabilities between a registration form and a healthcare website.

Starting URL: http://demo.automationtesting.in/Register.html

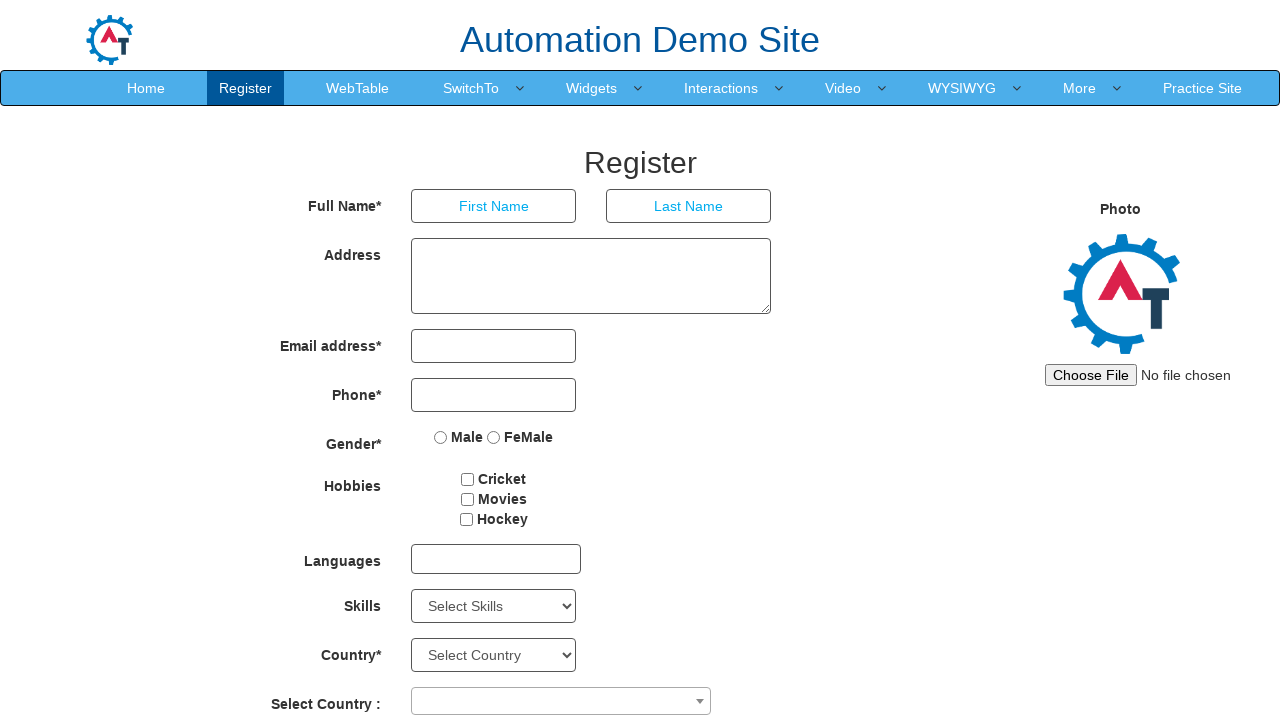

Navigated to Apollo Spectra healthcare website
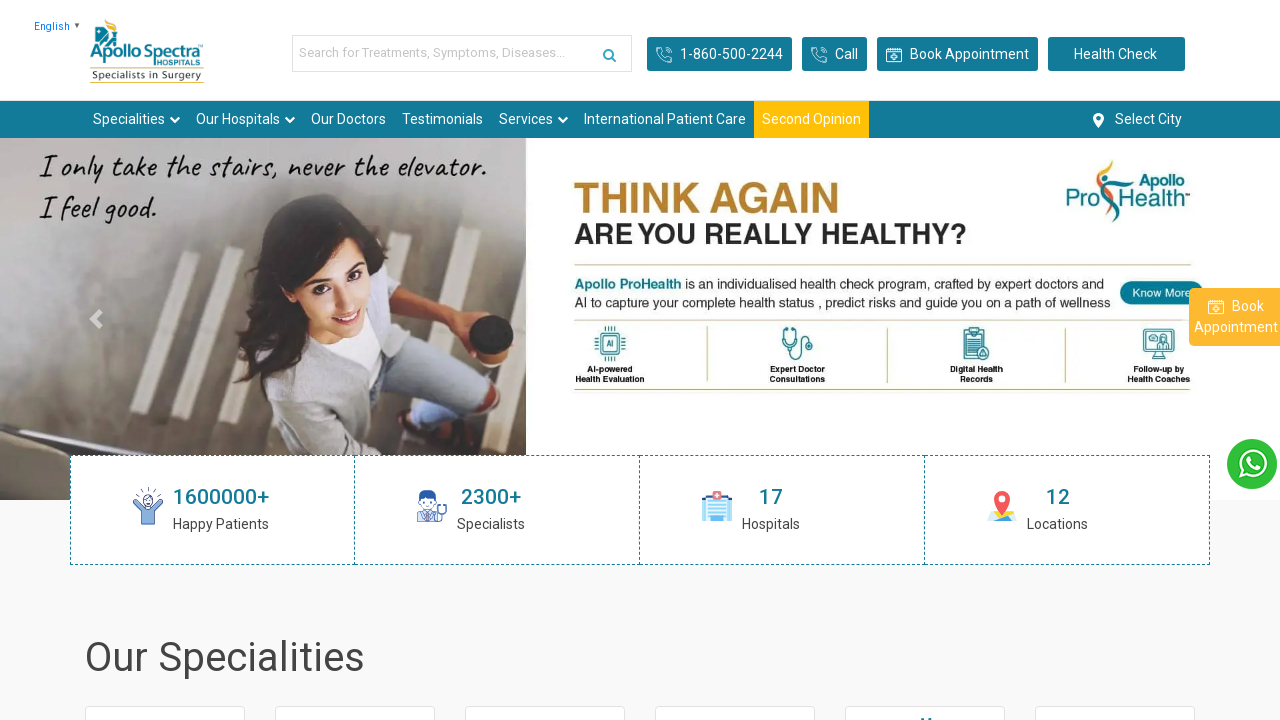

Navigated back to registration form page
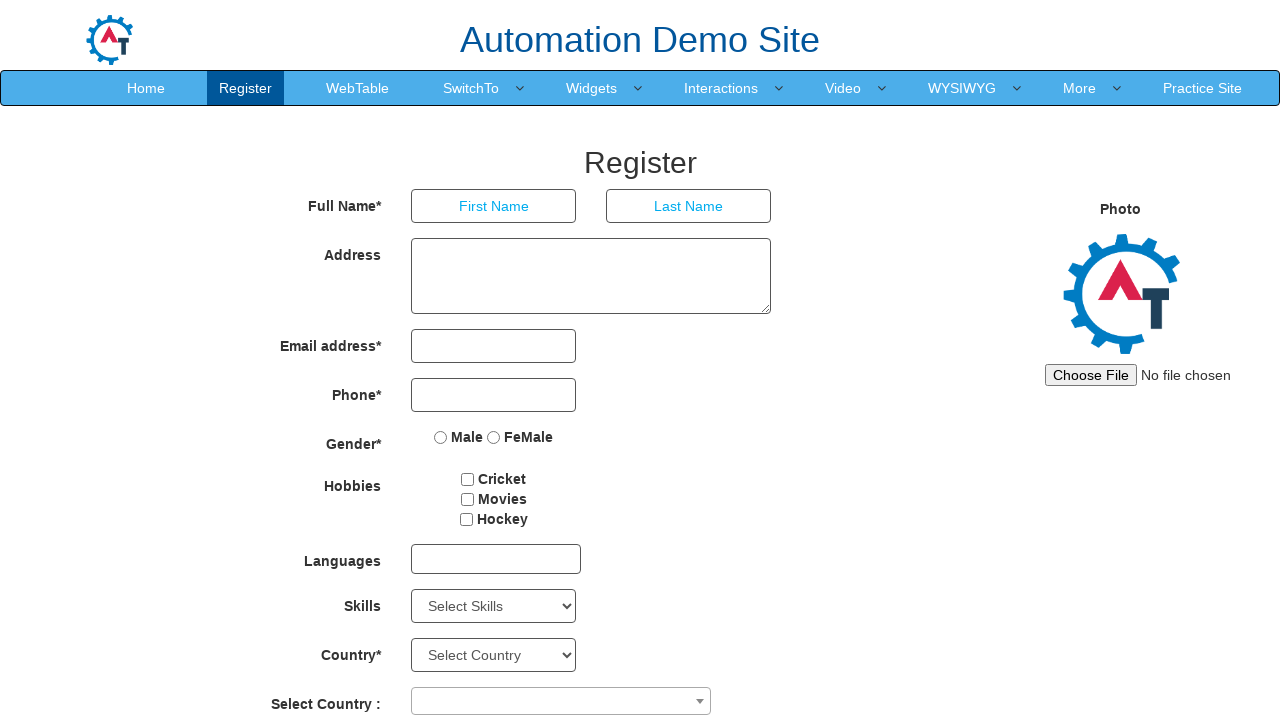

Navigated forward to Apollo Spectra healthcare website
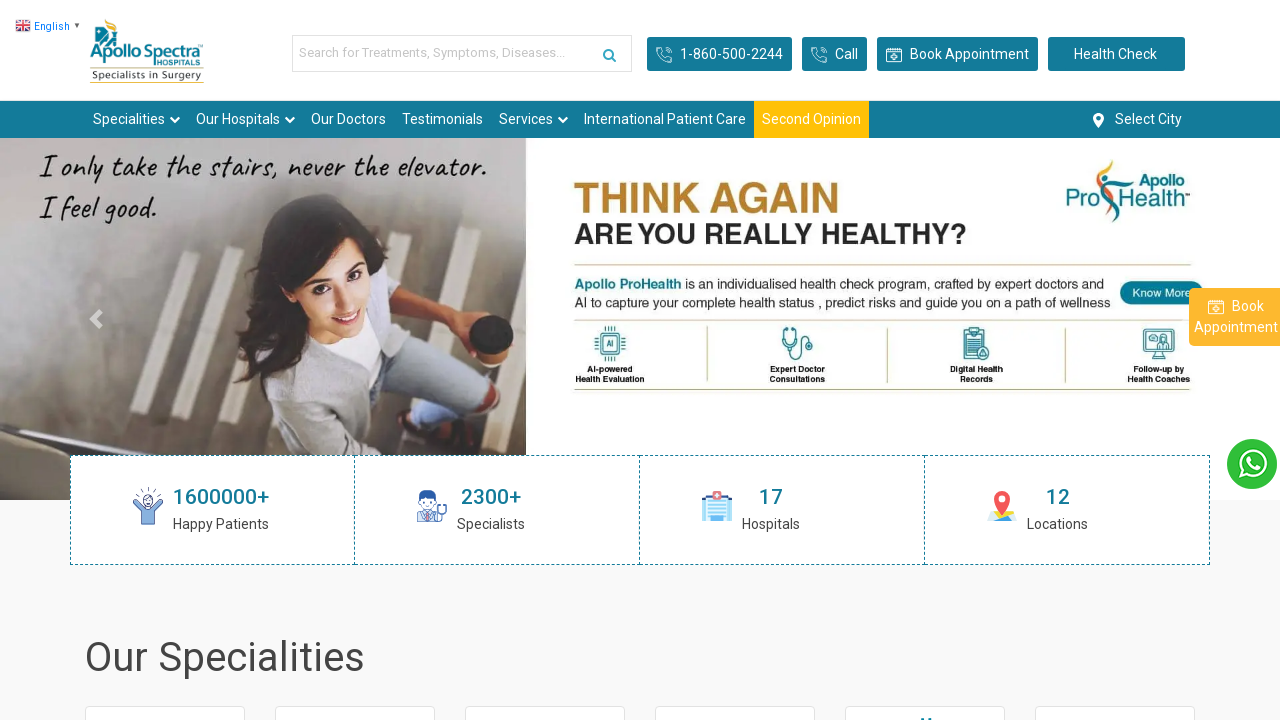

Refreshed the current page
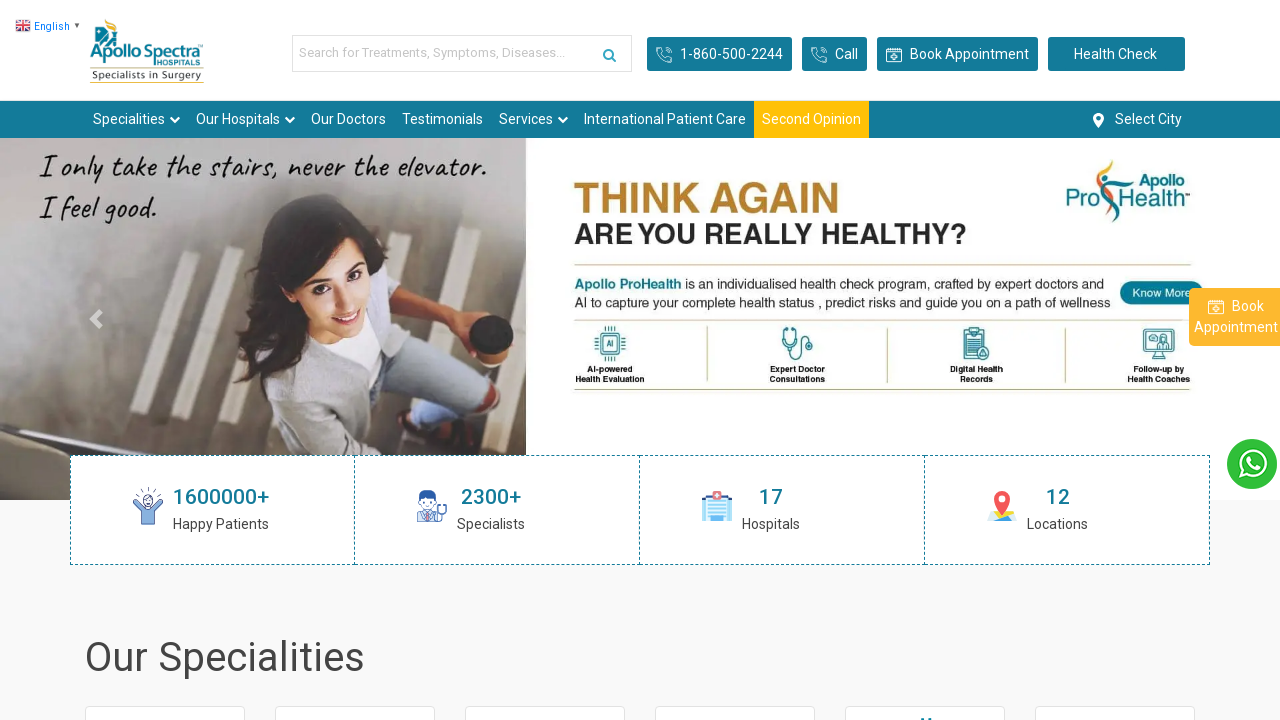

Retrieved page title: Best Multi Specialty Hospital in India | Apollo Spectra
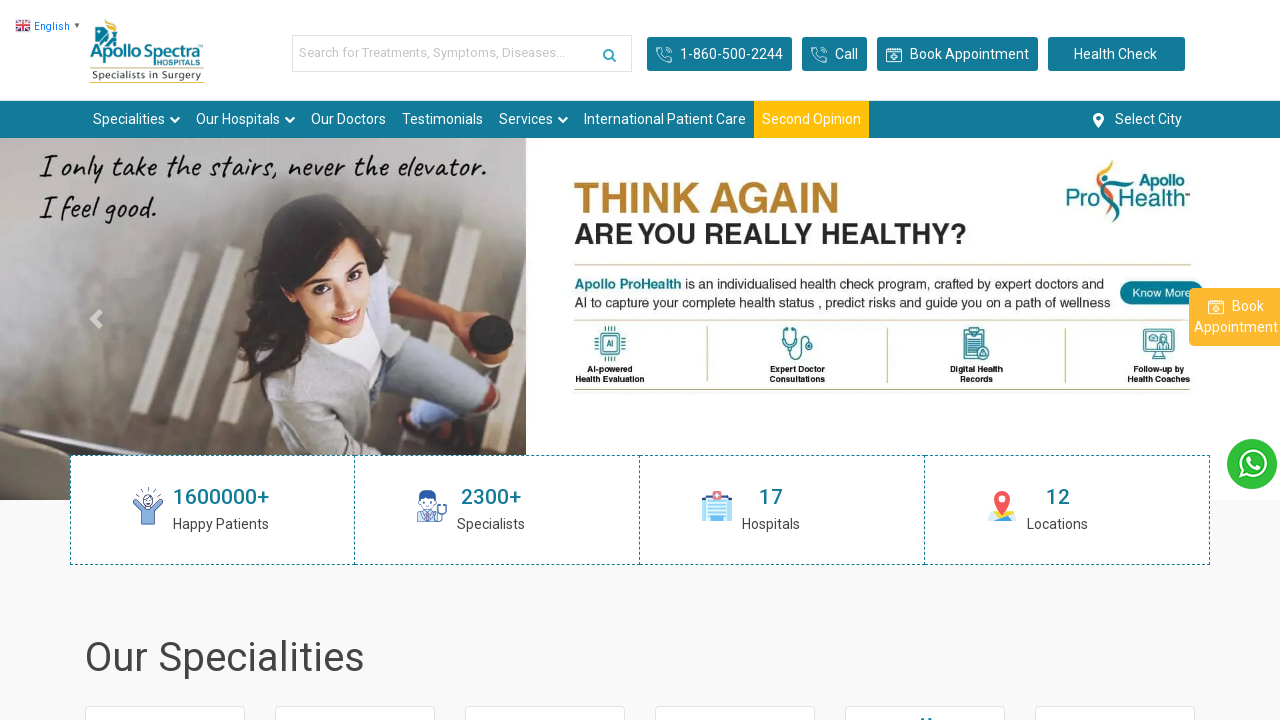

Retrieved current URL: https://www.apollospectra.com/
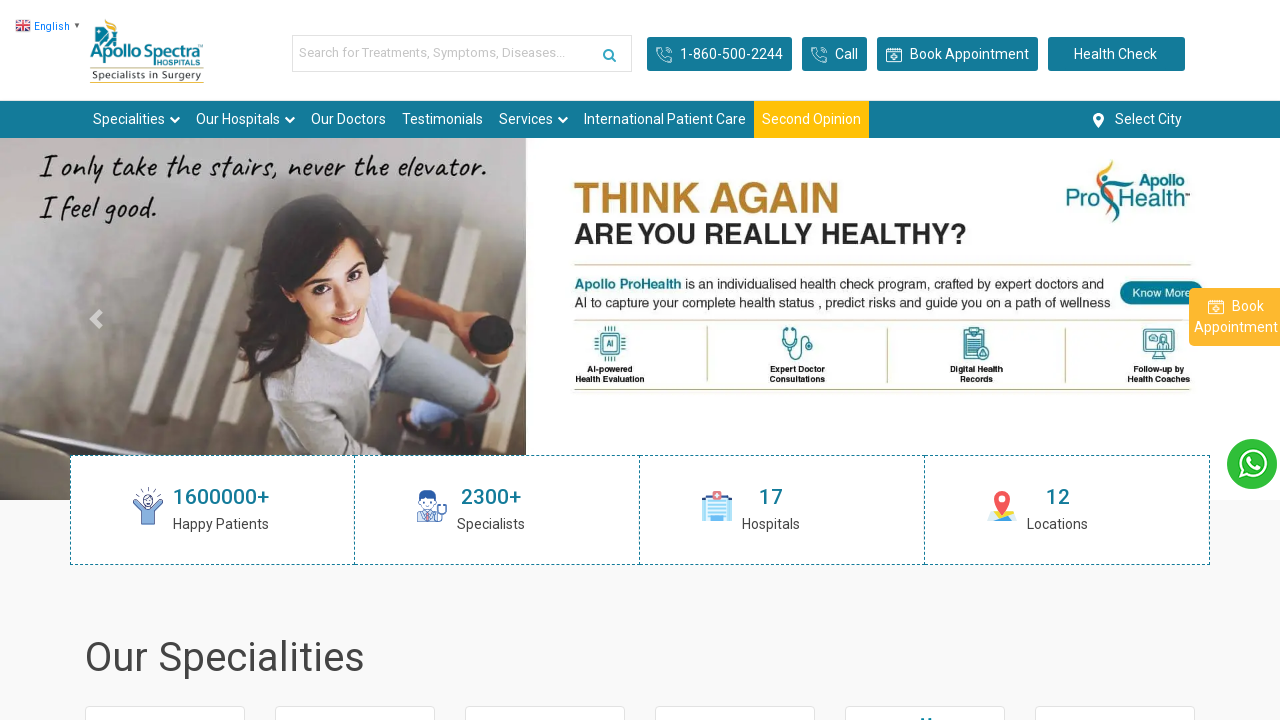

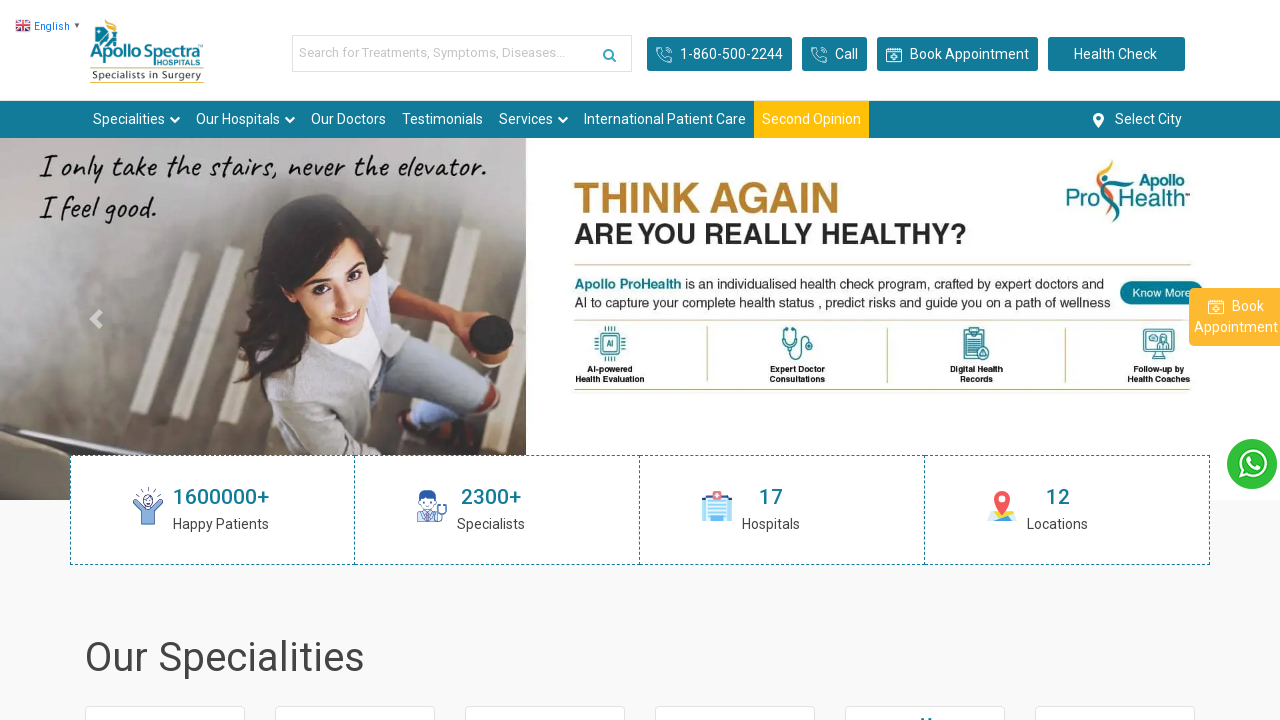